Tests navigation on W3Schools Python tutorial by scrolling to and clicking on the "Python File Handling" link, then navigating through file handling content.

Starting URL: https://www.w3schools.com/python/

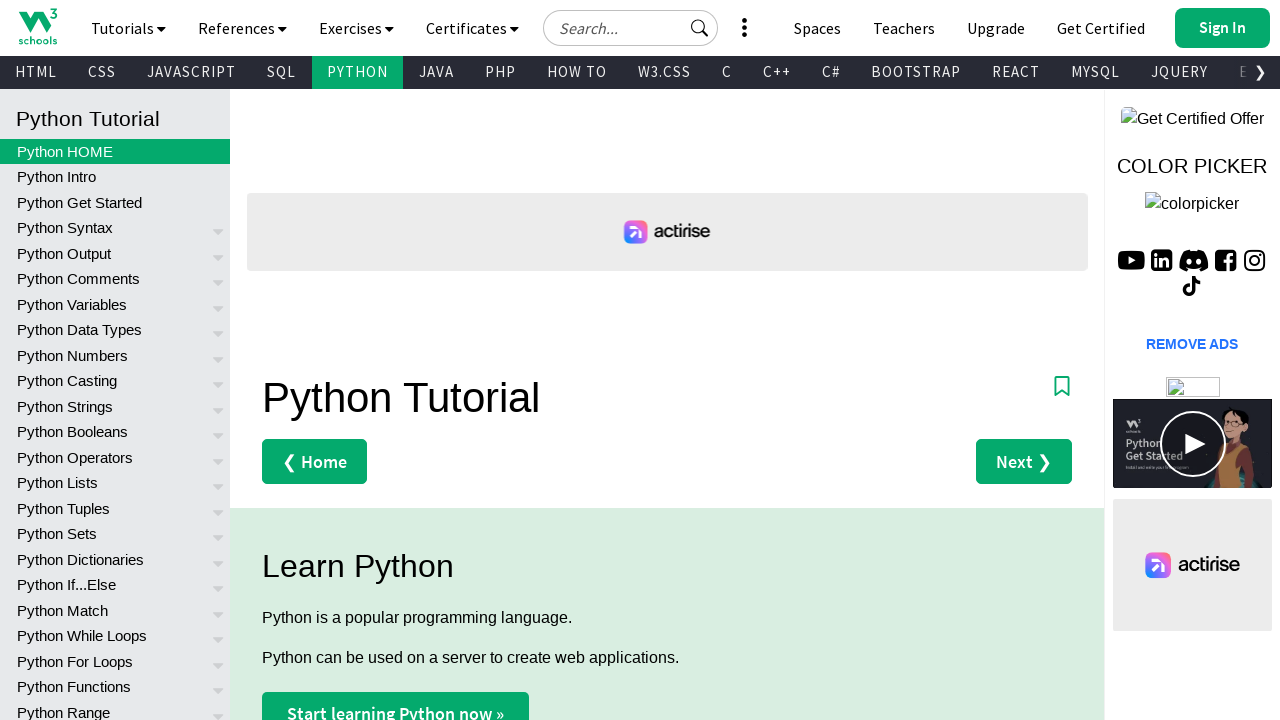

Scrolled 'Python File Handling' link into view
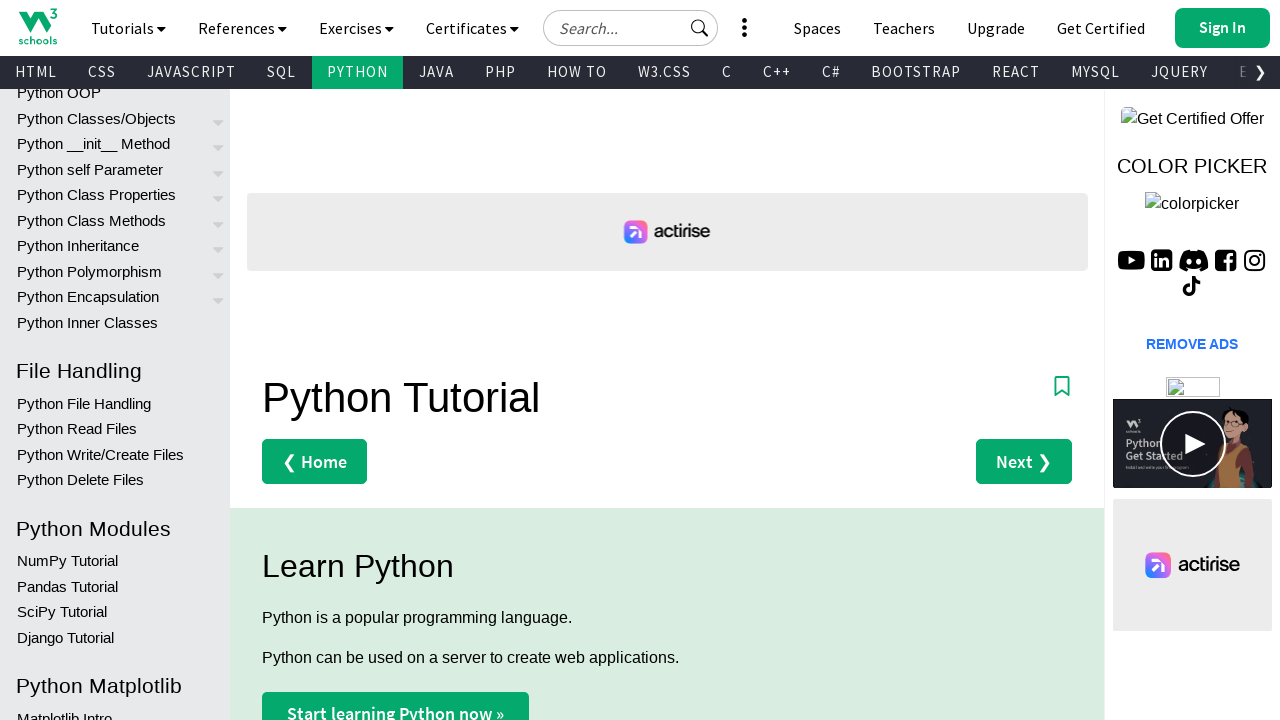

Clicked on 'Python File Handling' link at (115, 403) on xpath=//a[text()='Python File Handling'] >> nth=0
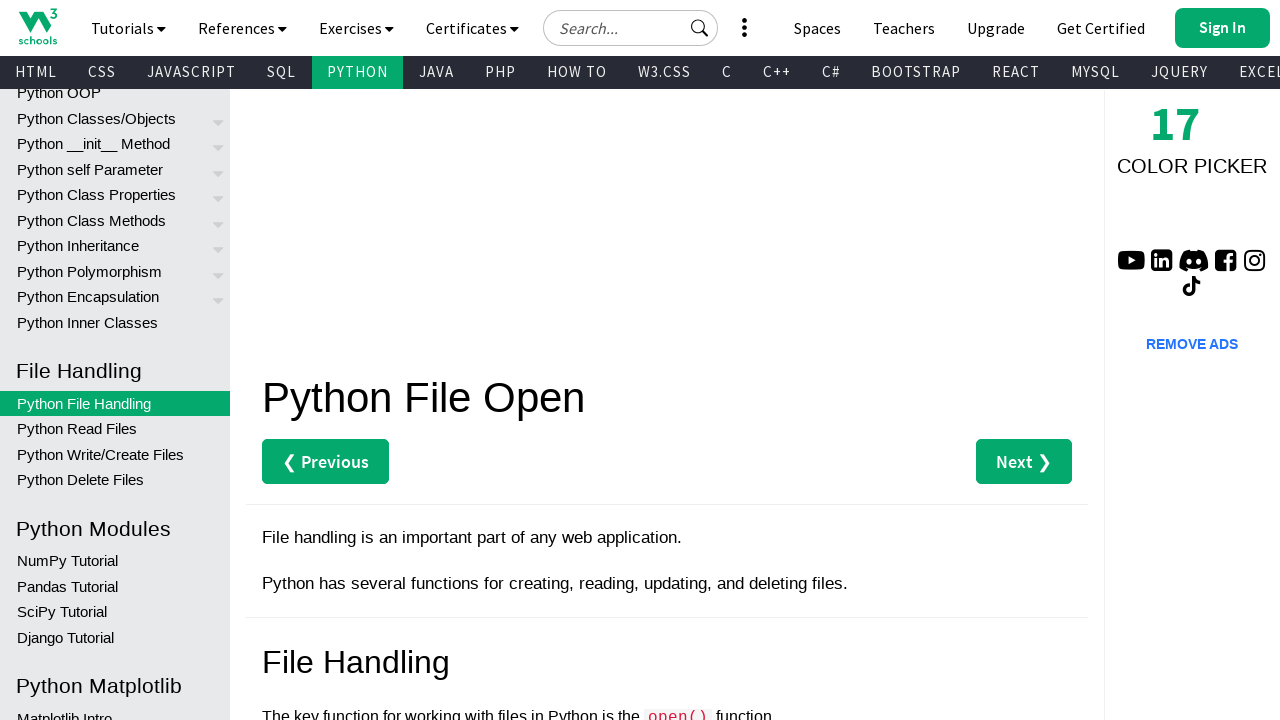

Waited for 'Python File Handling' element to be present in DOM
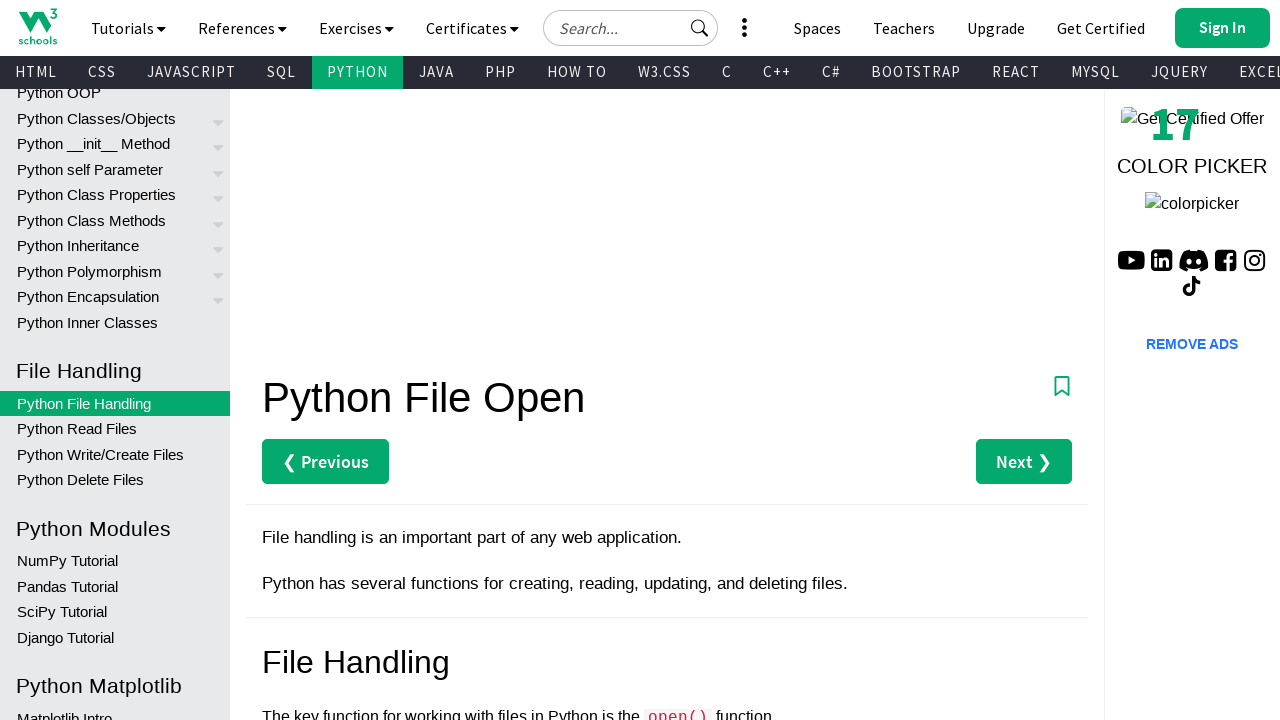

Scrolled 'File Handling' heading into view
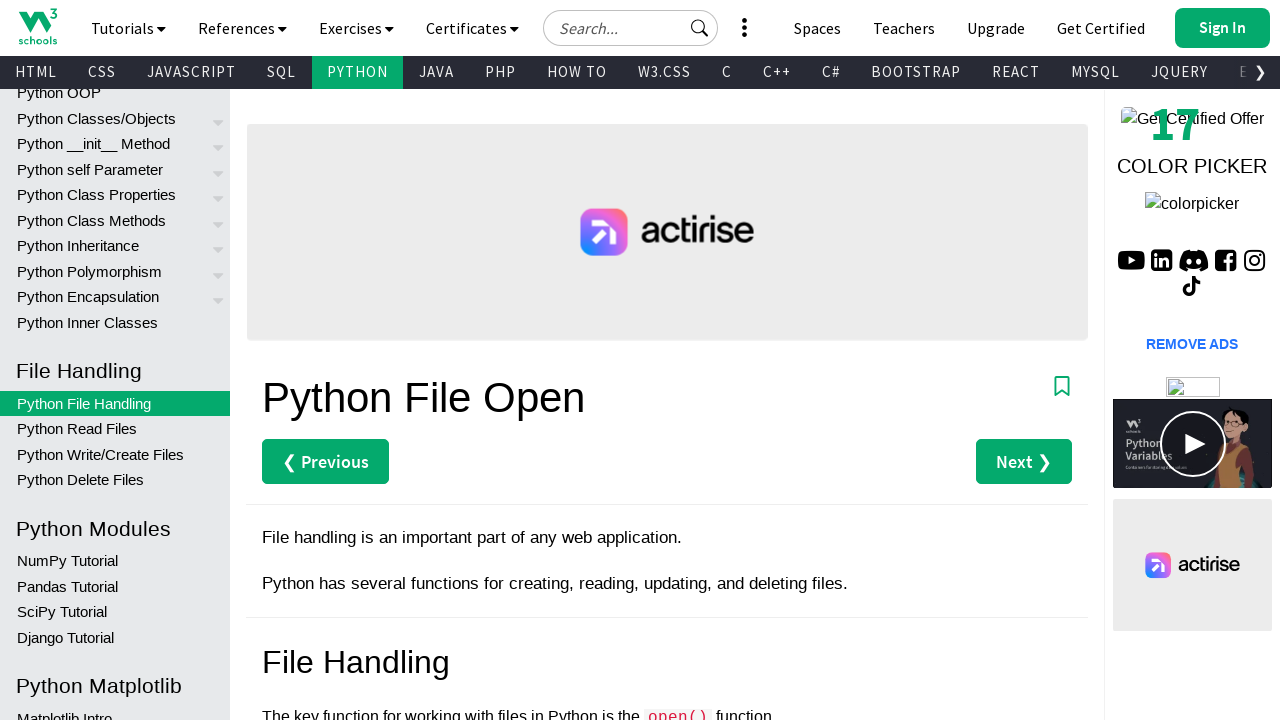

Scrolled next navigation button into view
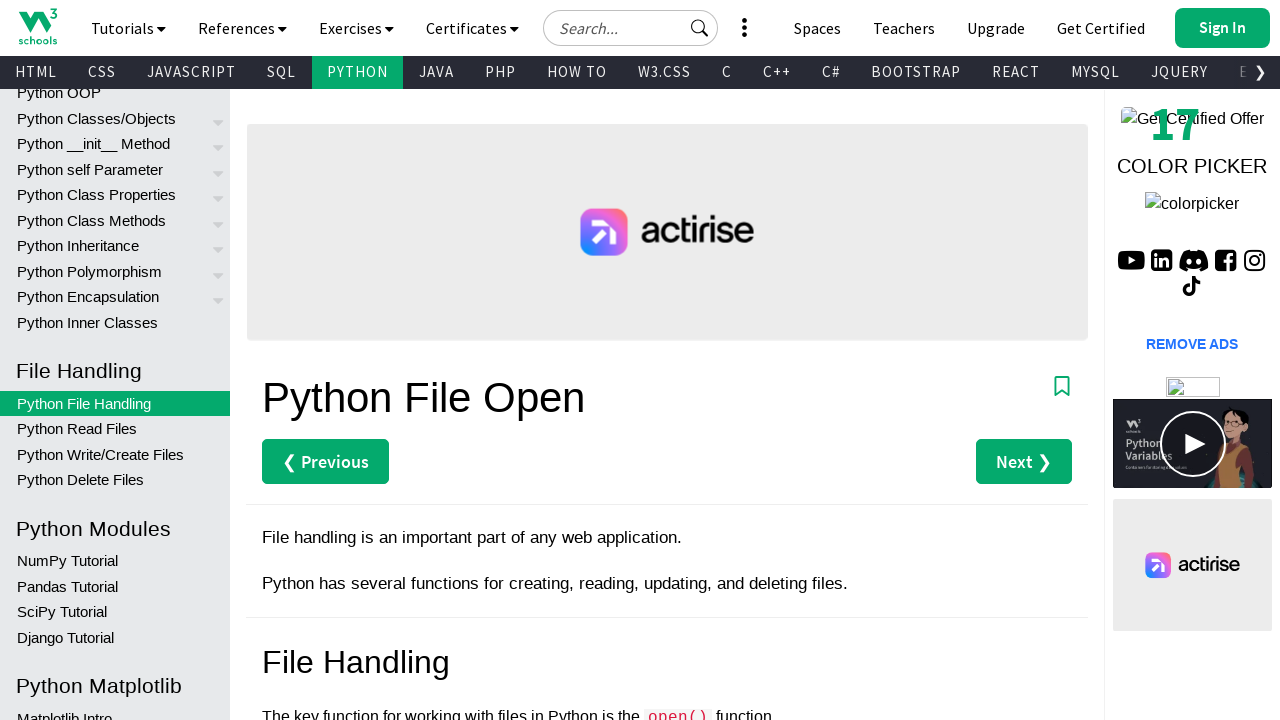

Clicked next navigation button to continue through file handling content at (1024, 462) on a.w3-right.w3-btn >> nth=0
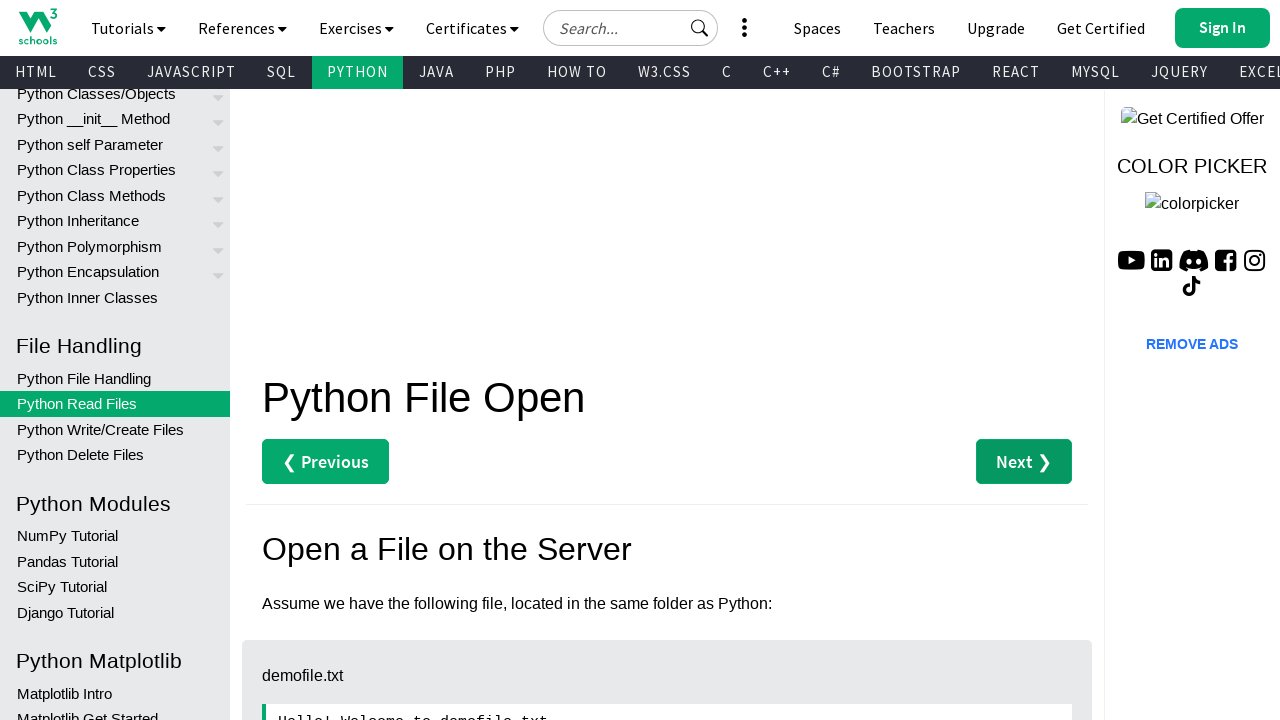

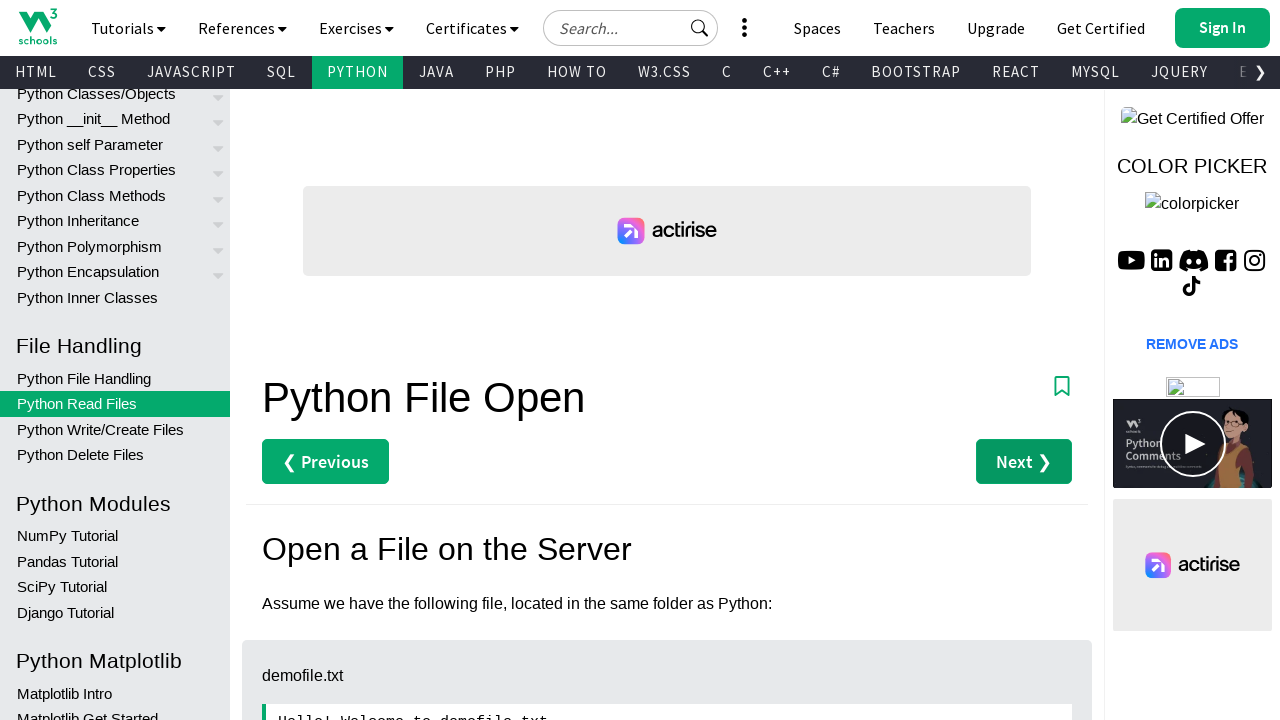